Navigates to a sitemap XML page, clicks on a link to the main website, and resizes the browser window.

Starting URL: https://www.getcalley.com/page-sitemap.xml

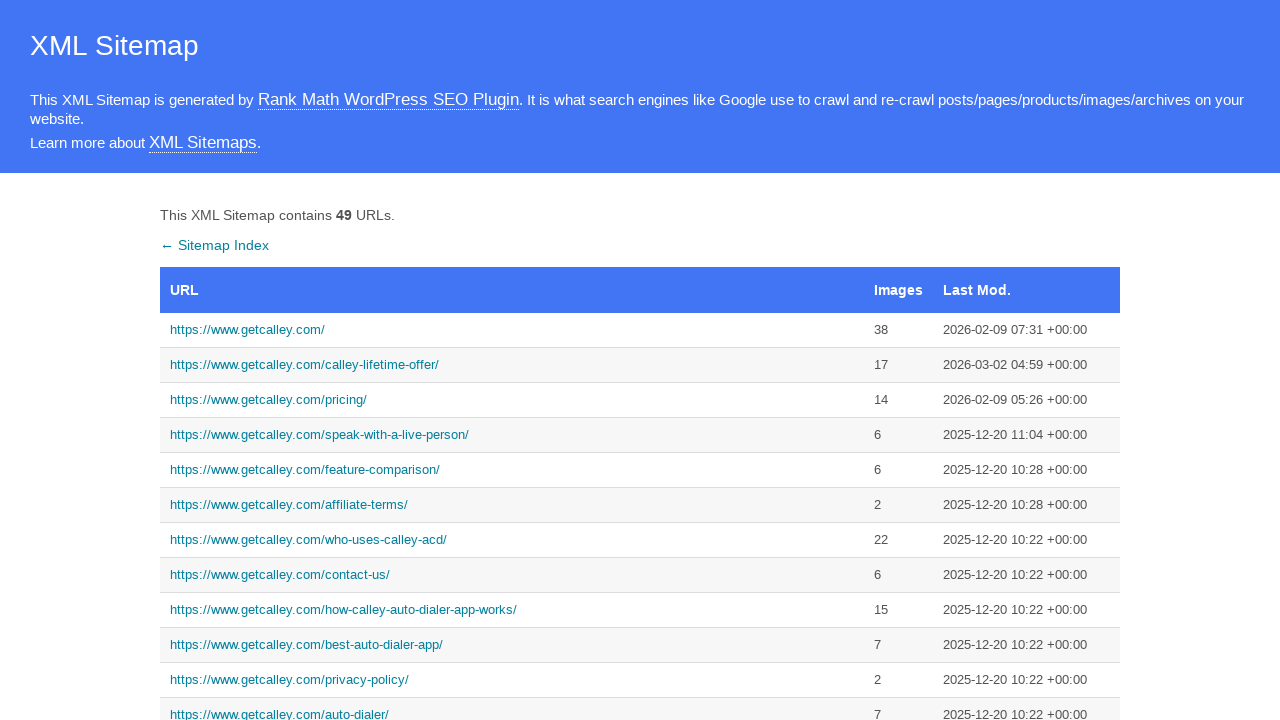

Navigated to sitemap XML page at https://www.getcalley.com/page-sitemap.xml
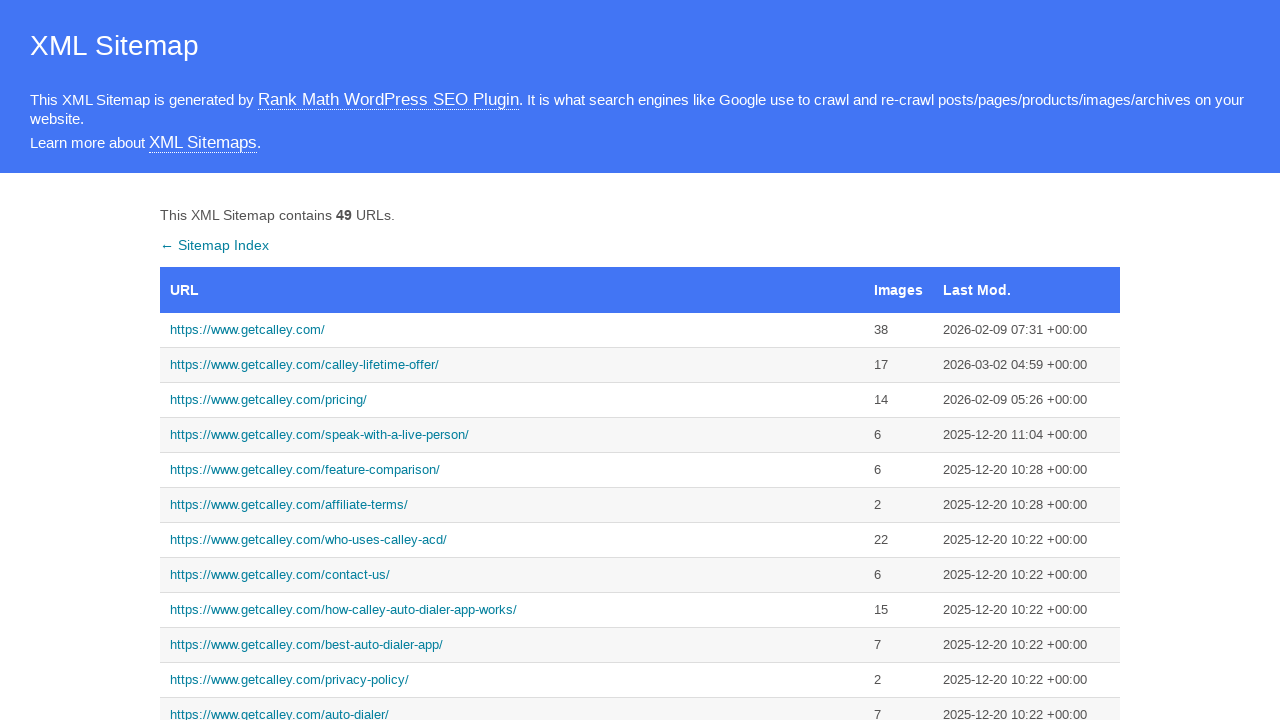

Clicked on link to main website at (512, 330) on text=https://www.getcalley.com/
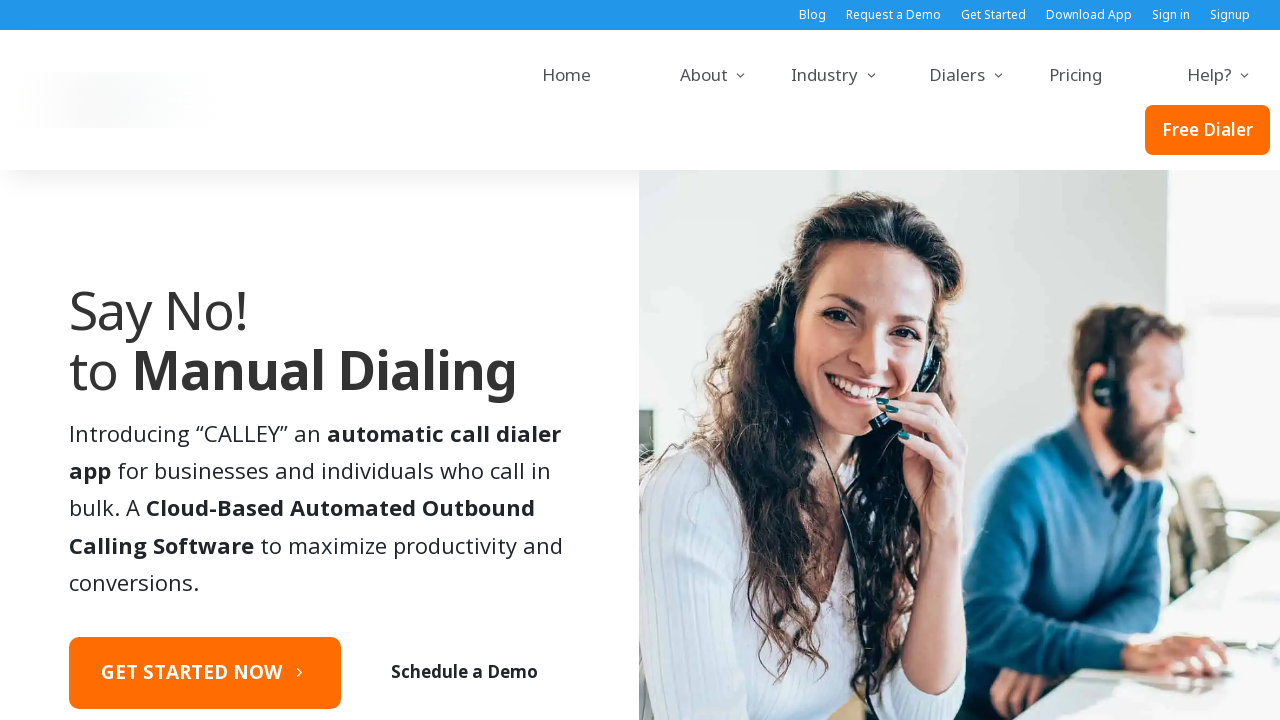

Resized browser window to 1920x1080
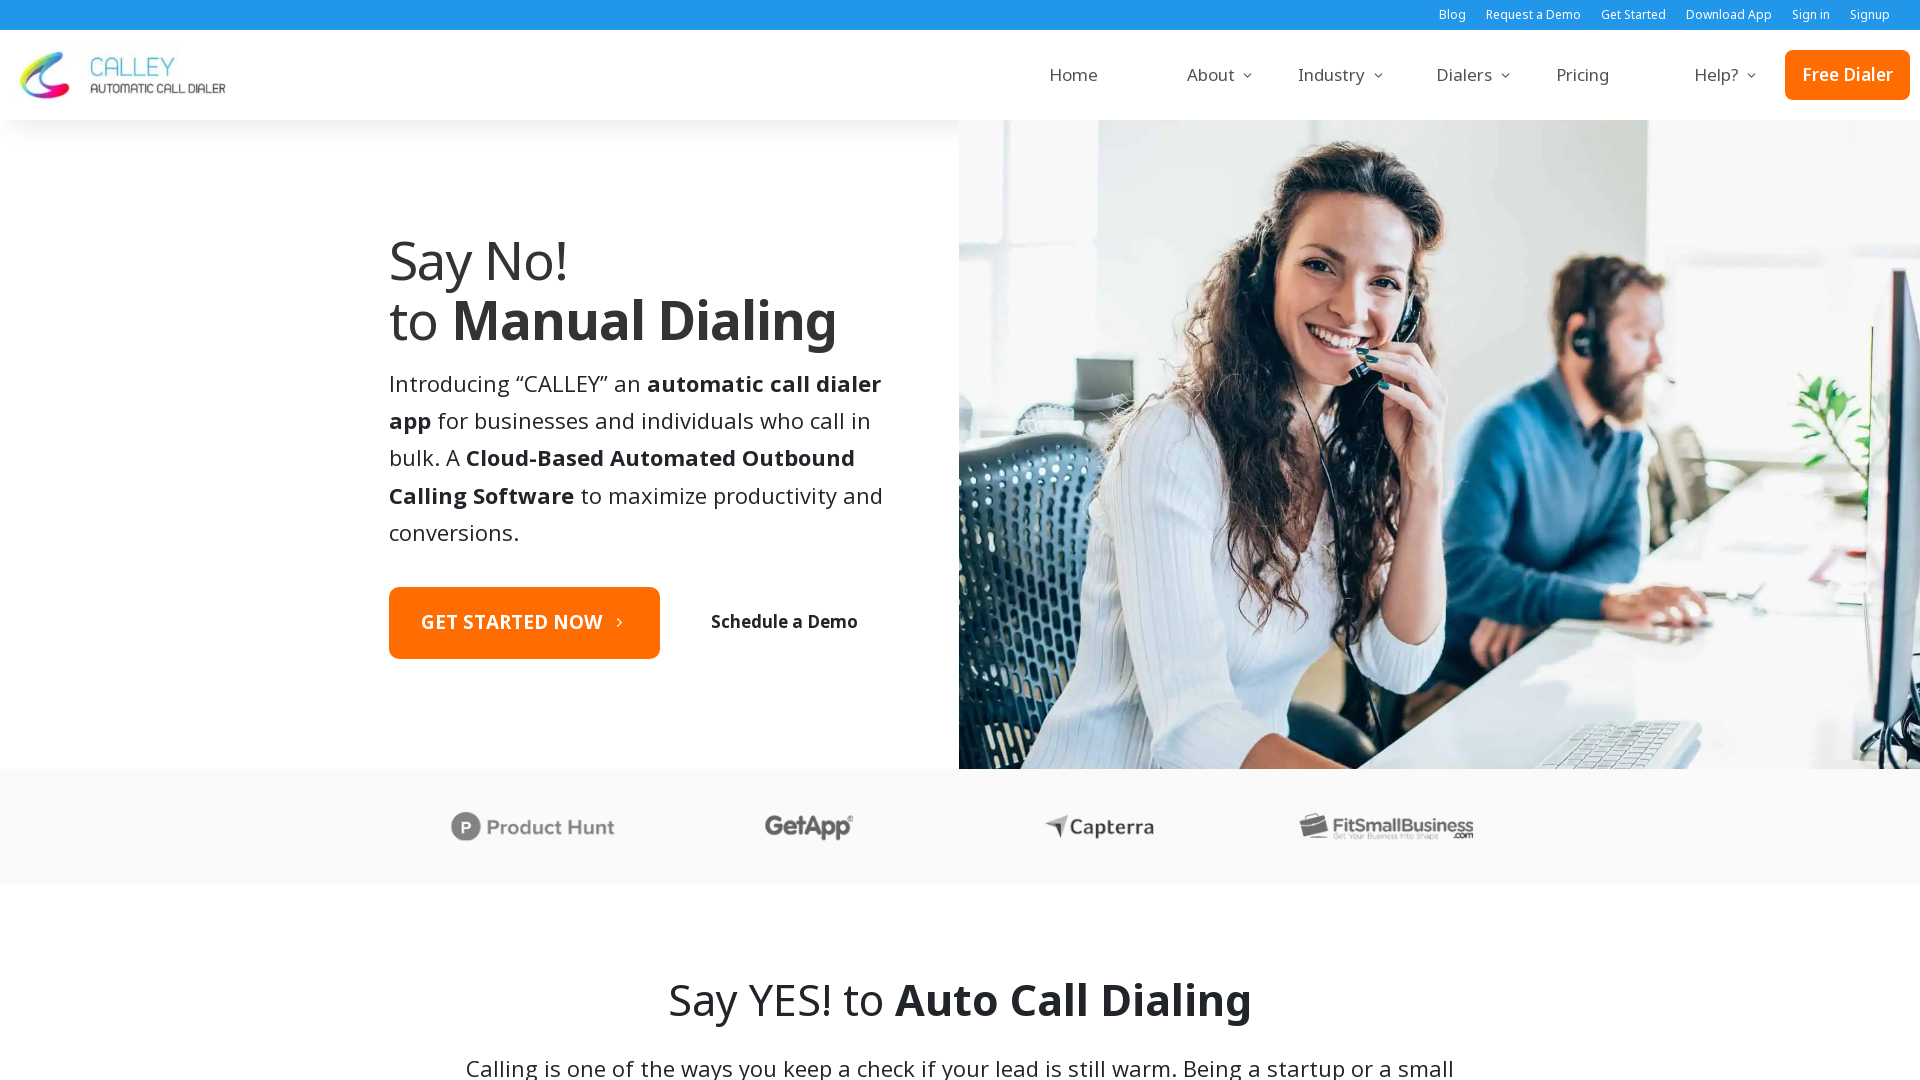

Page loaded successfully
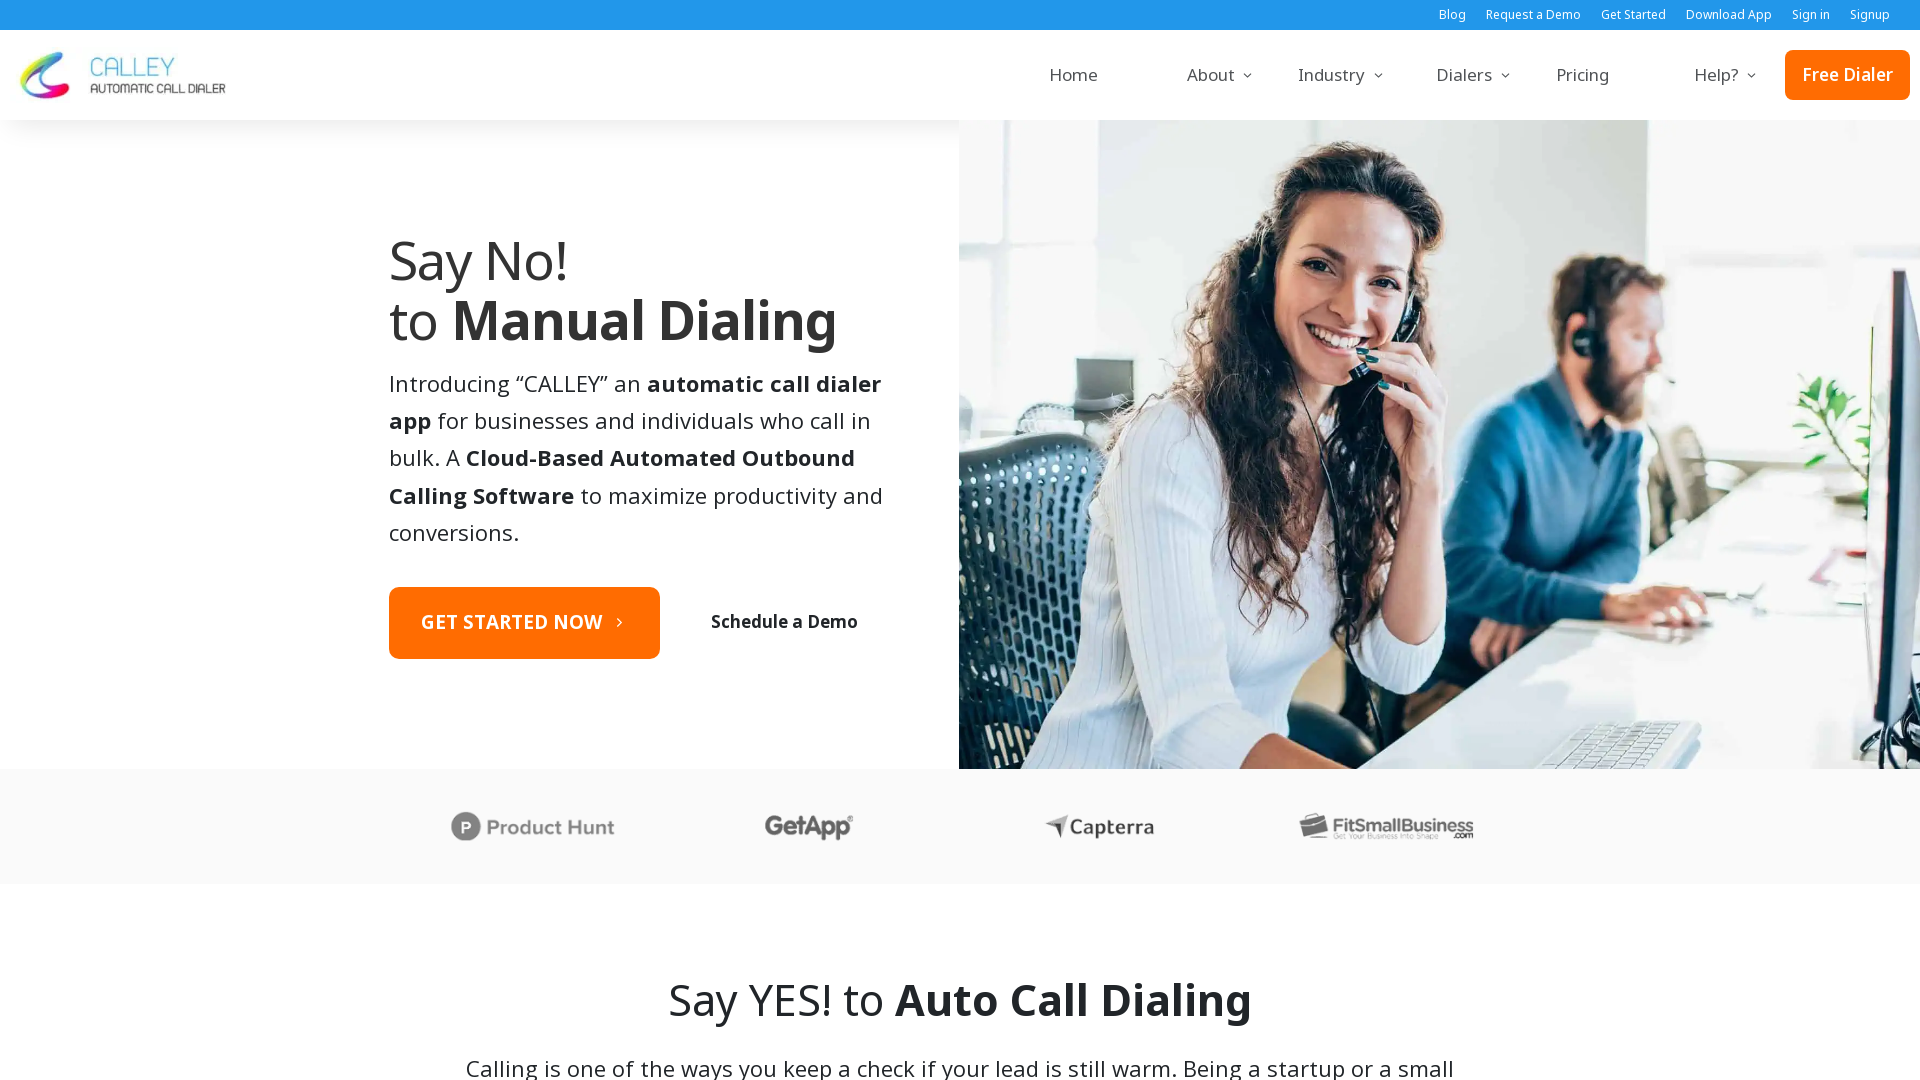

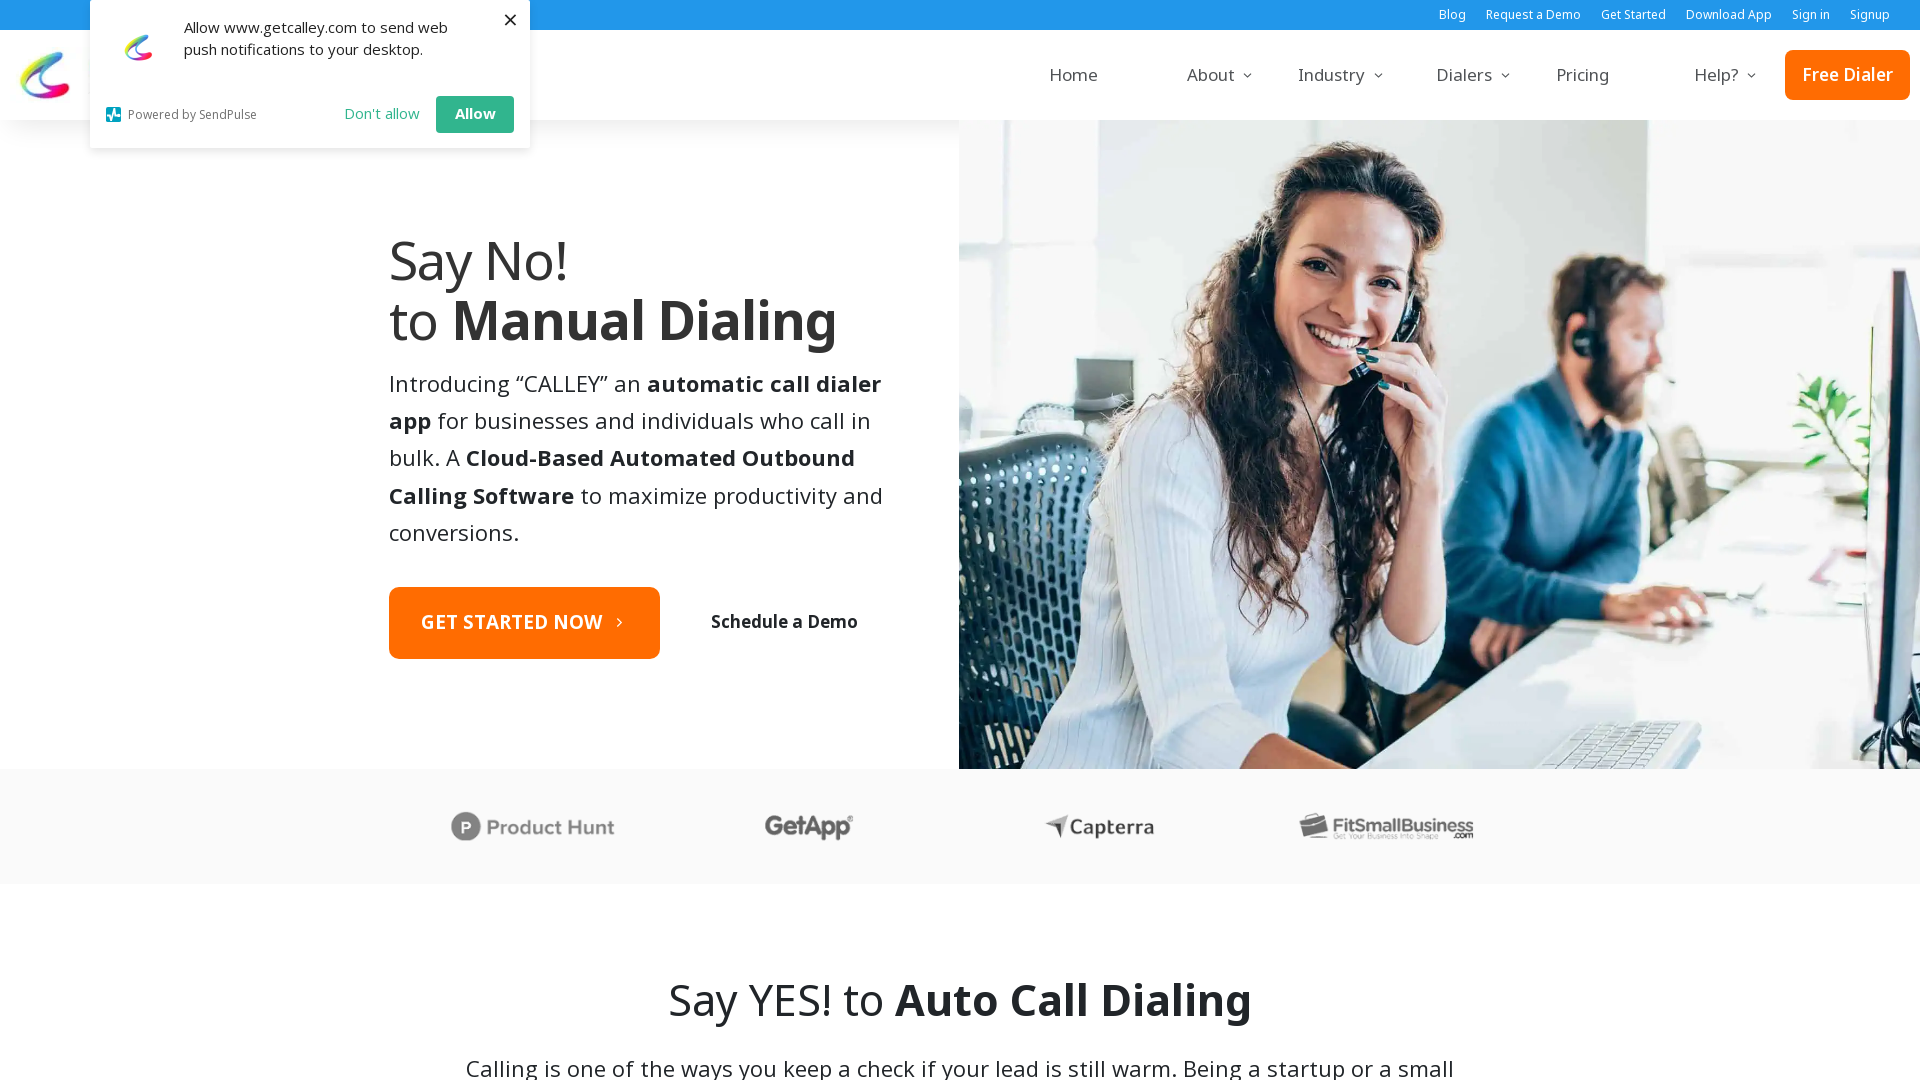